Tests multi-select dropdown functionality by clicking on the dropdown and selecting multiple specific options from the tree structure

Starting URL: https://www.jqueryscript.net/demo/Drop-Down-Combo-Tree/

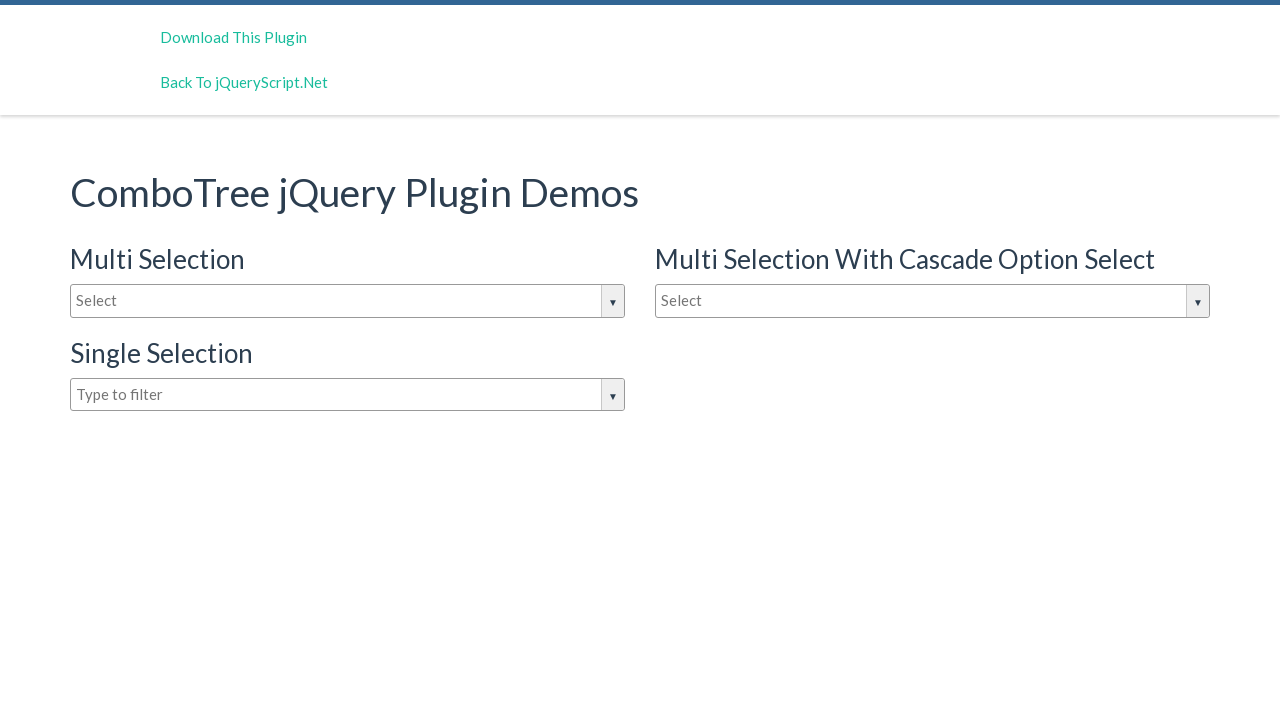

Clicked on the multi-select dropdown to open it at (932, 301) on #justAnInputBox1
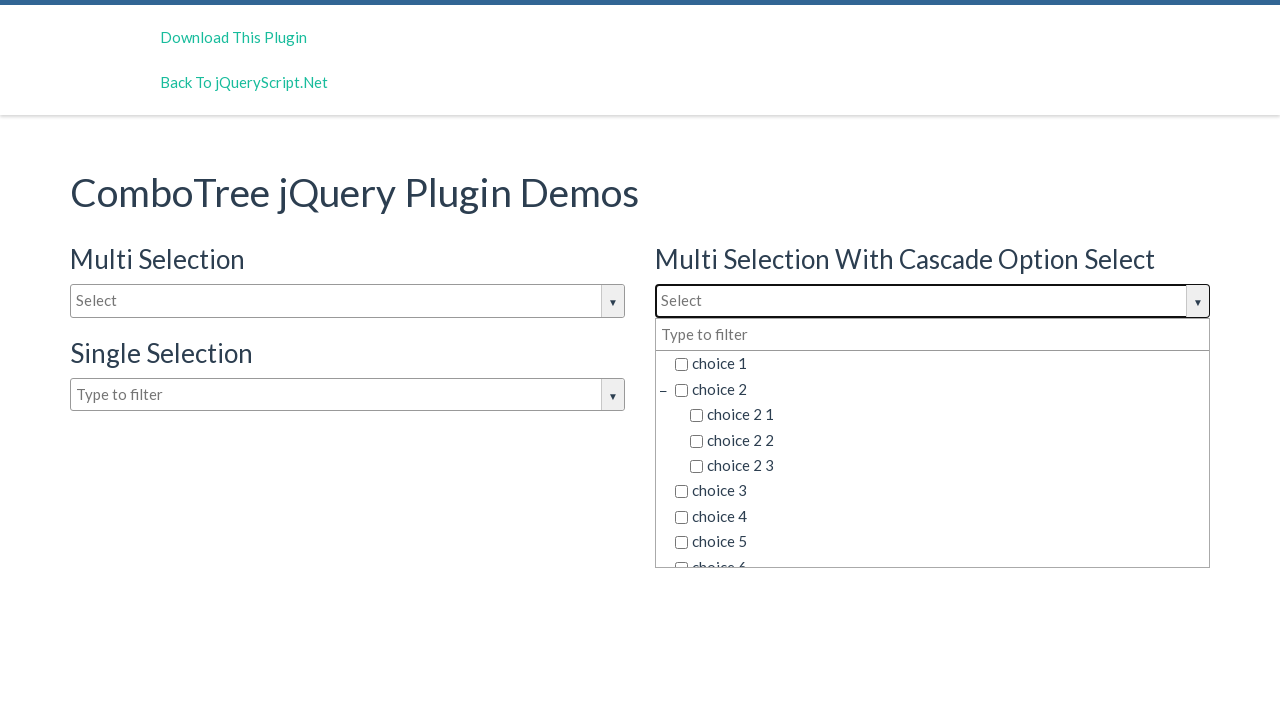

Waited for the 23rd option to become visible
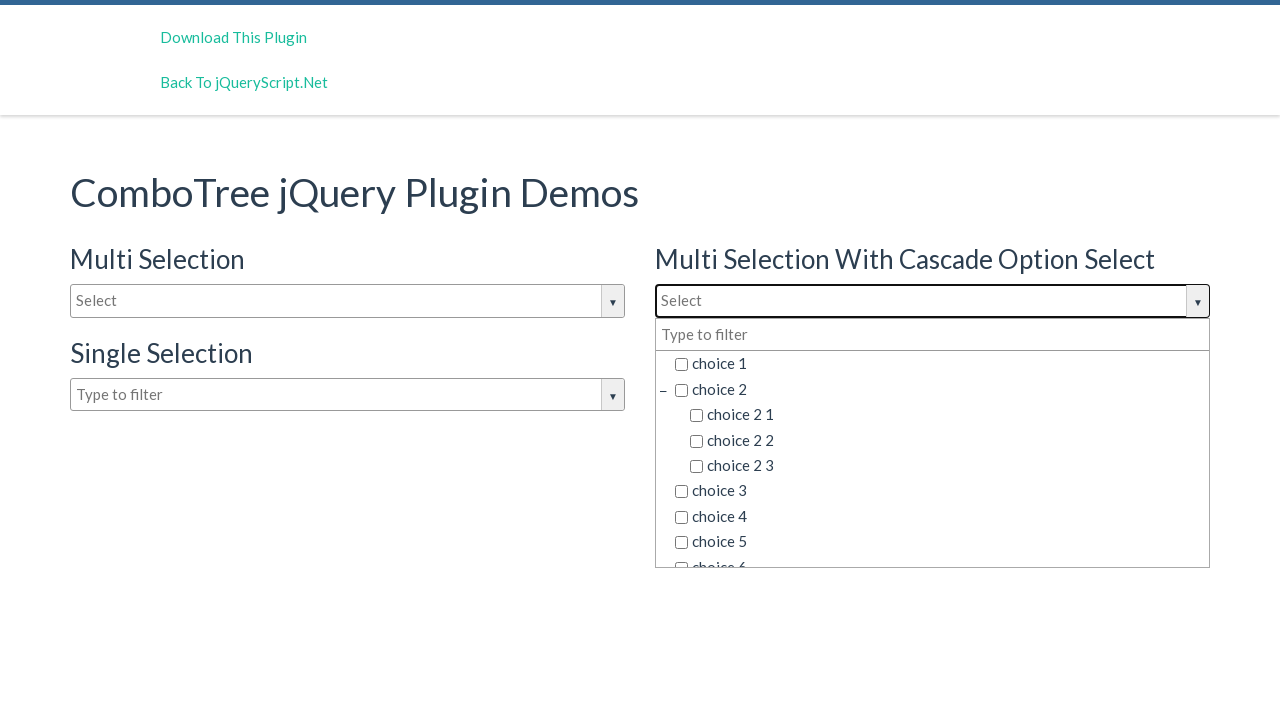

Selected the 23rd option from the dropdown tree at (940, 542) on (//span[@class='comboTreeItemTitle'])[23]
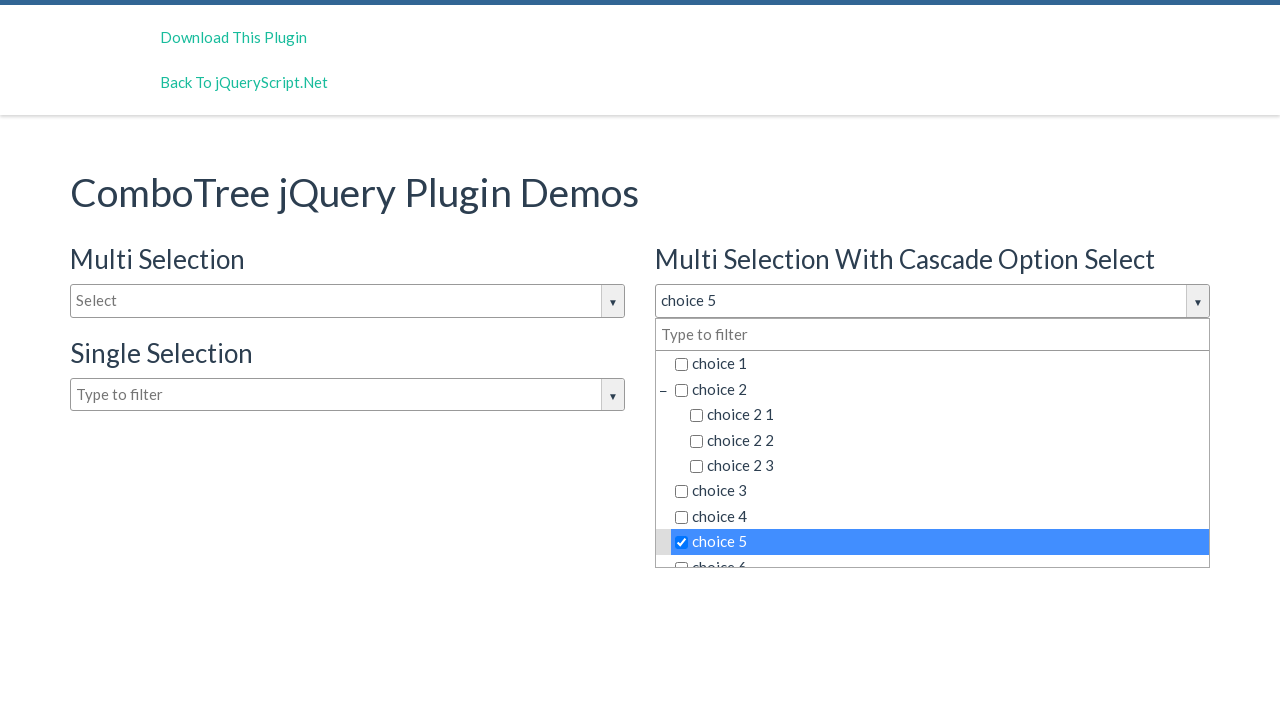

Selected the 20th option from the dropdown tree at (948, 466) on (//span[@class='comboTreeItemTitle'])[20]
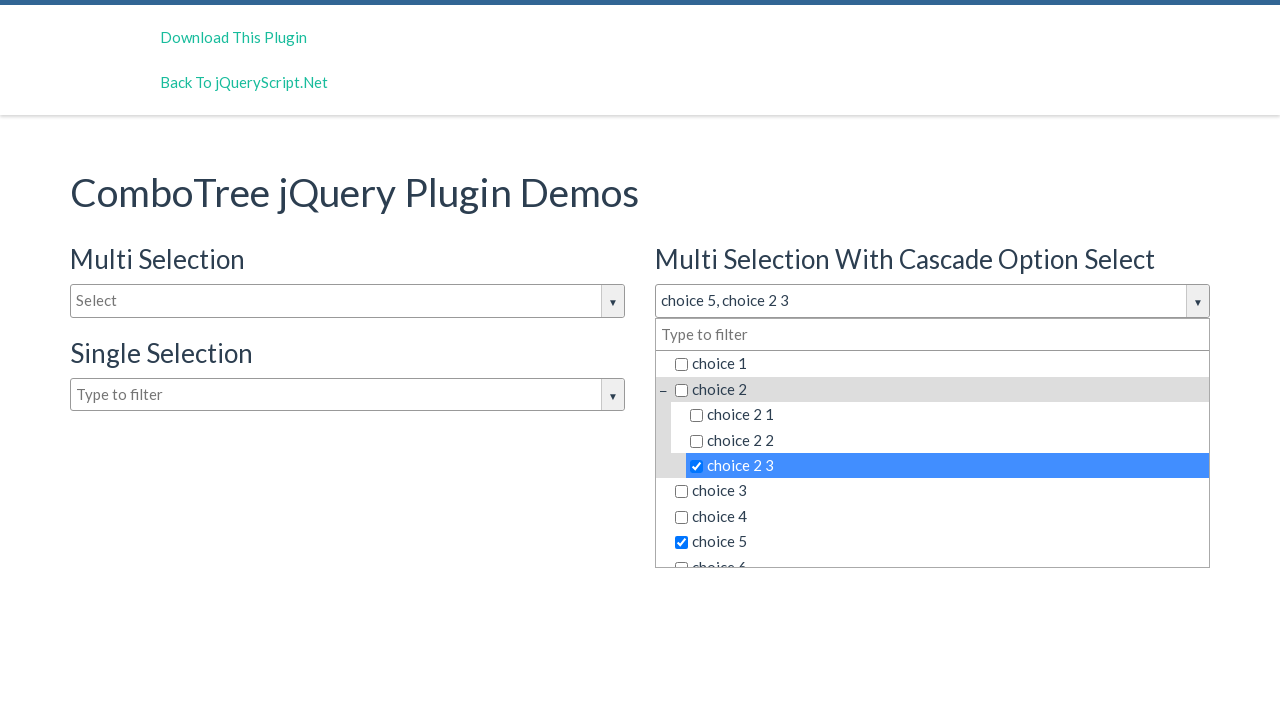

Selected the 13th child item from the dropdown tree at (932, 364) on (//li[@class='ComboTreeItemChlid'])[13]
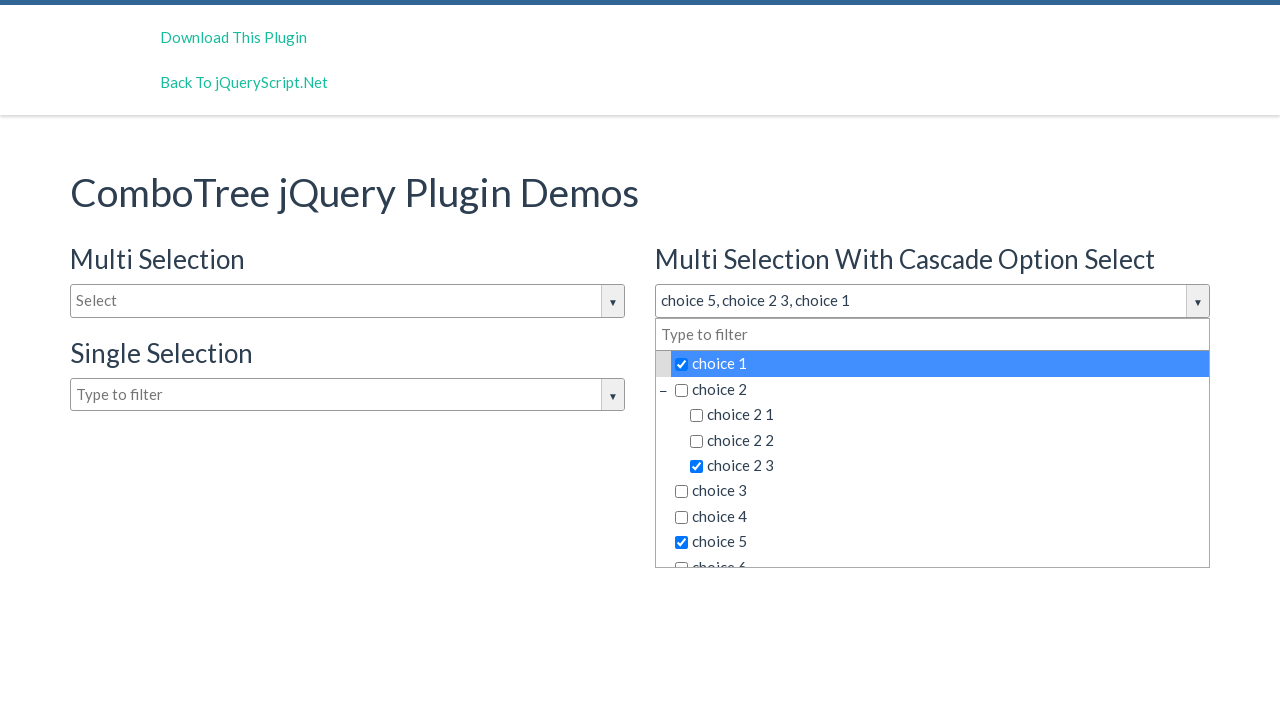

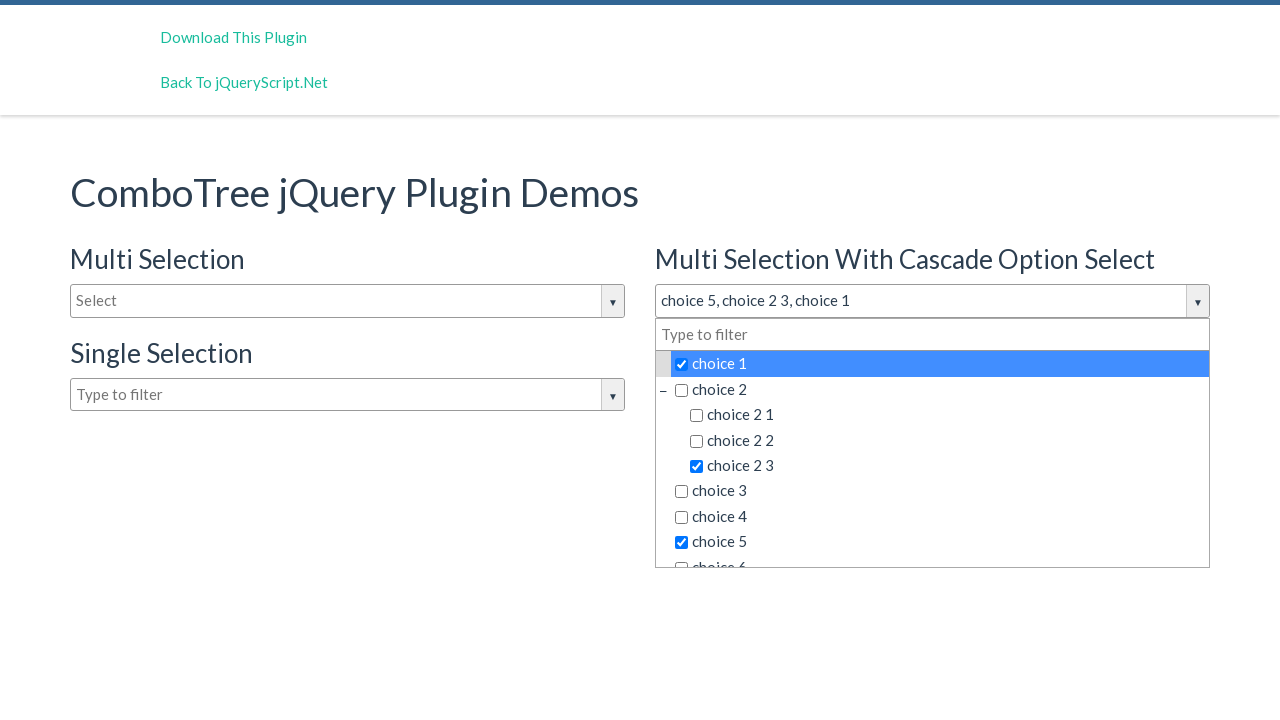